Tests keyboard event handling by sending various key presses (arrow down, escape, backspace) to an input field and verifying the displayed result

Starting URL: https://the-internet.herokuapp.com/key_presses

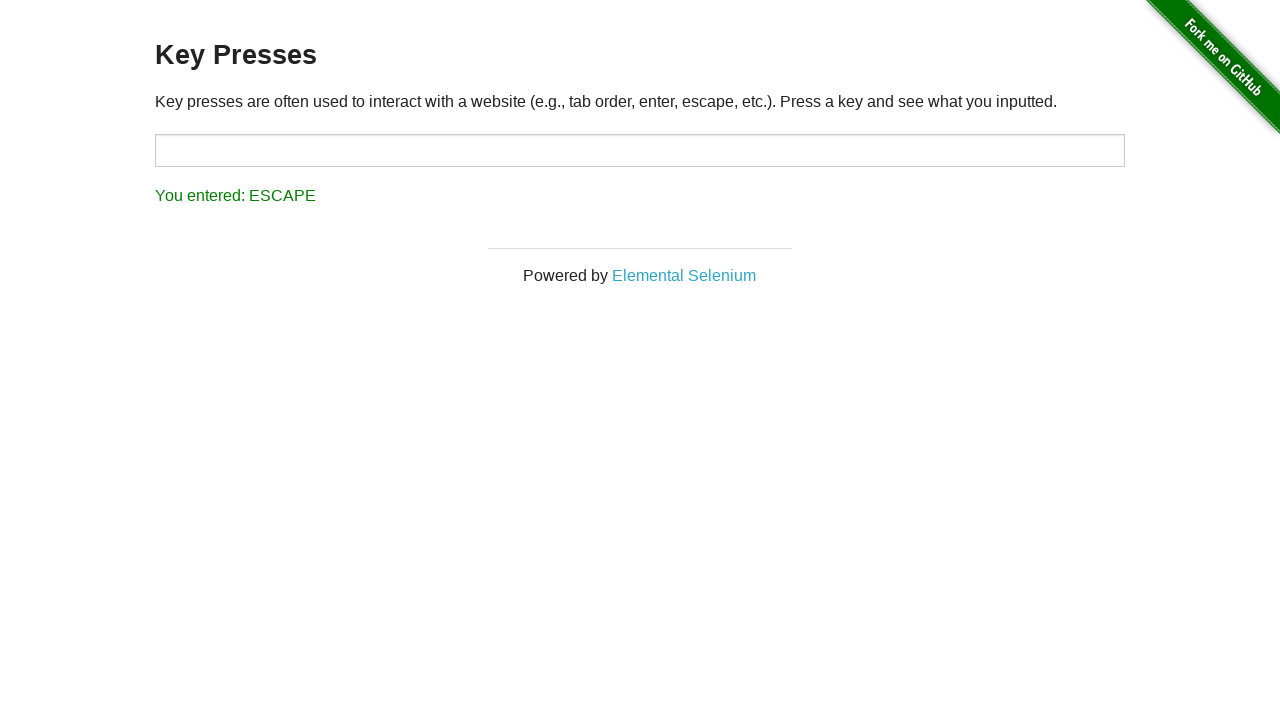

Navigated to key presses test page
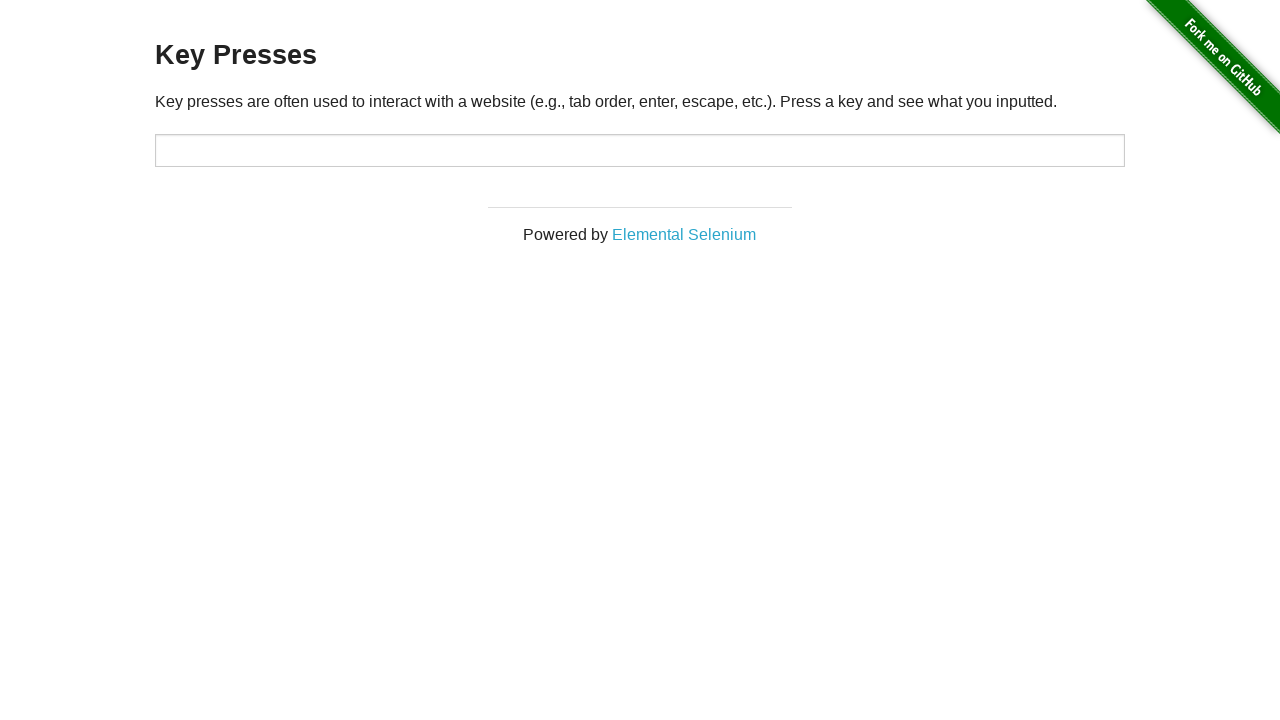

Located the target input field
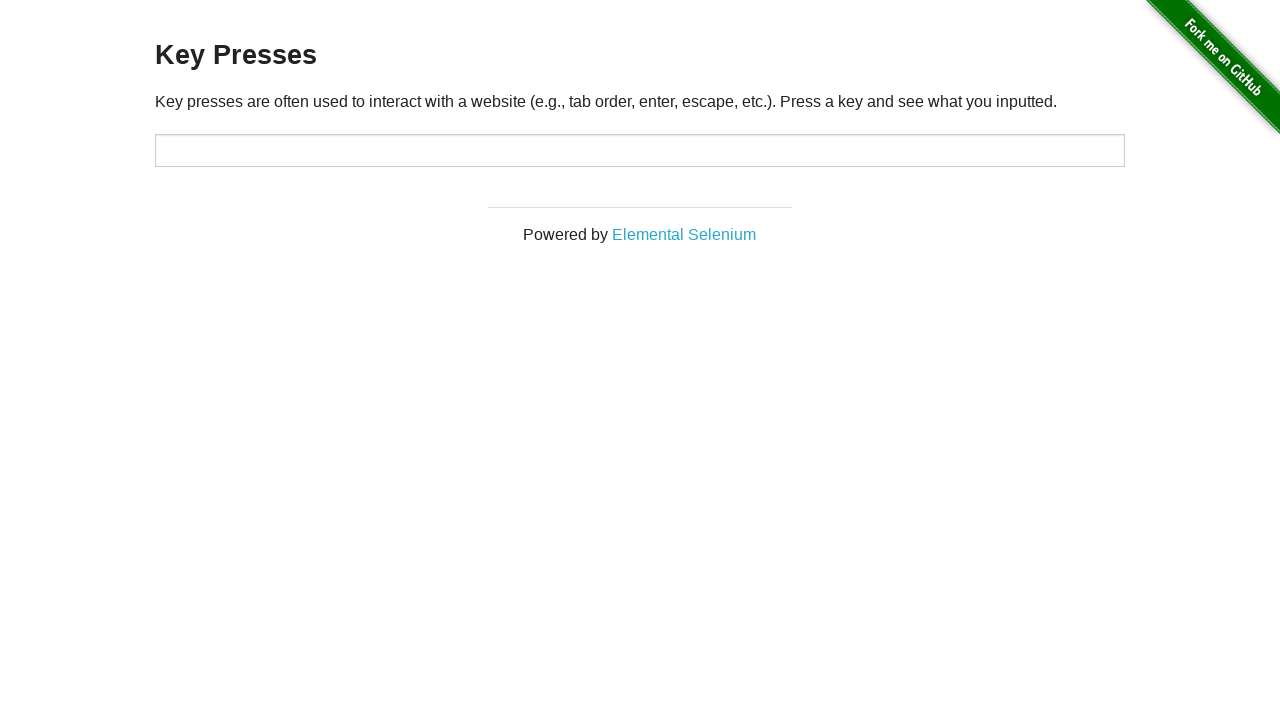

Pressed ArrowDown key on #target
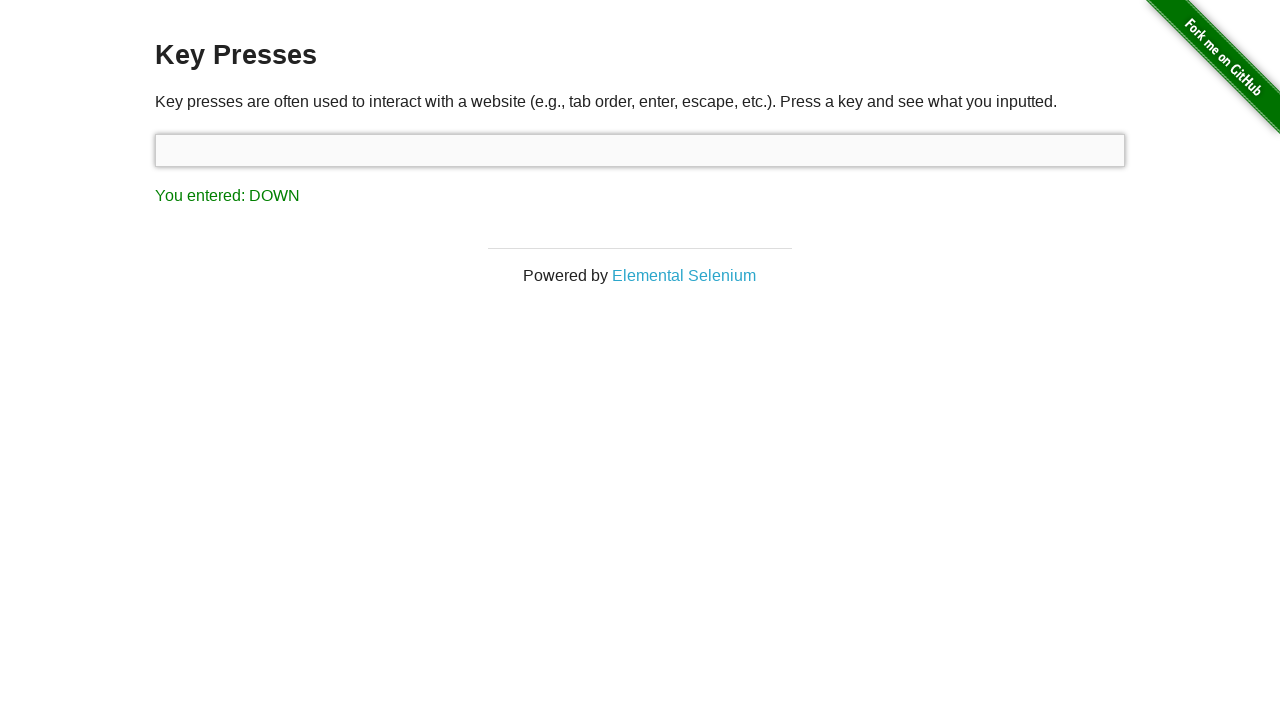

Retrieved result text after ArrowDown press
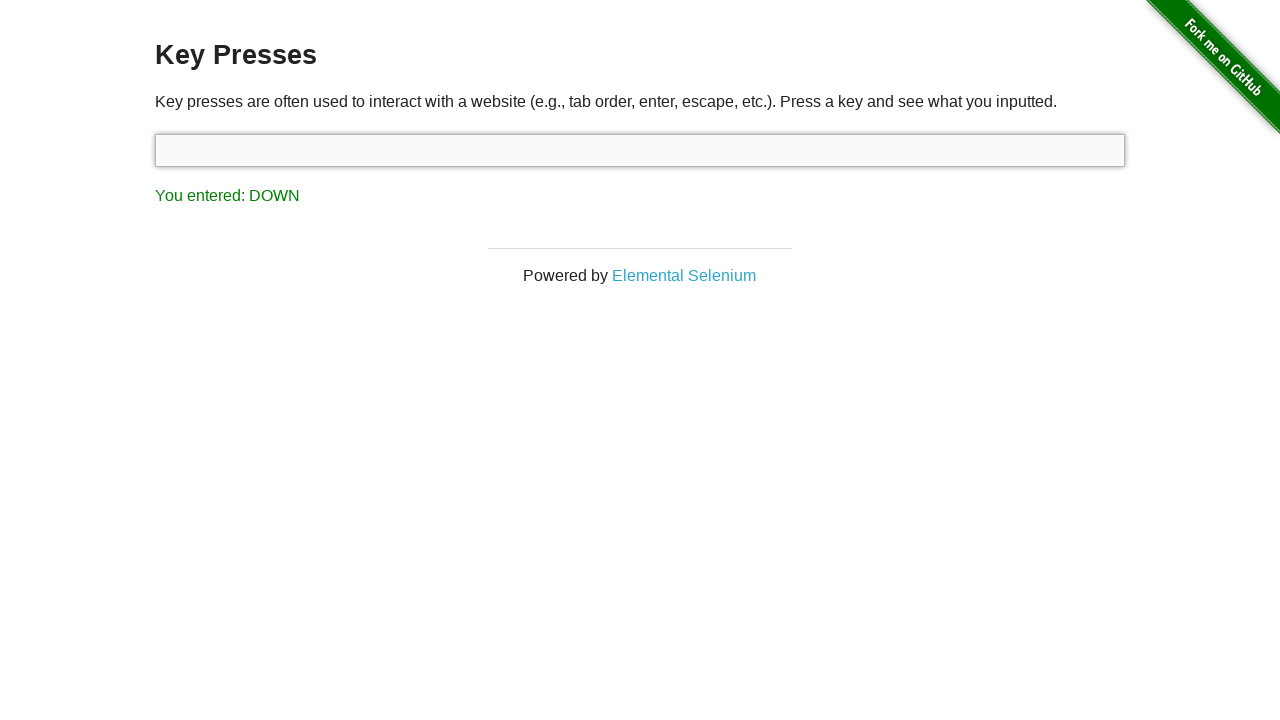

Verified result text is 'You entered: DOWN'
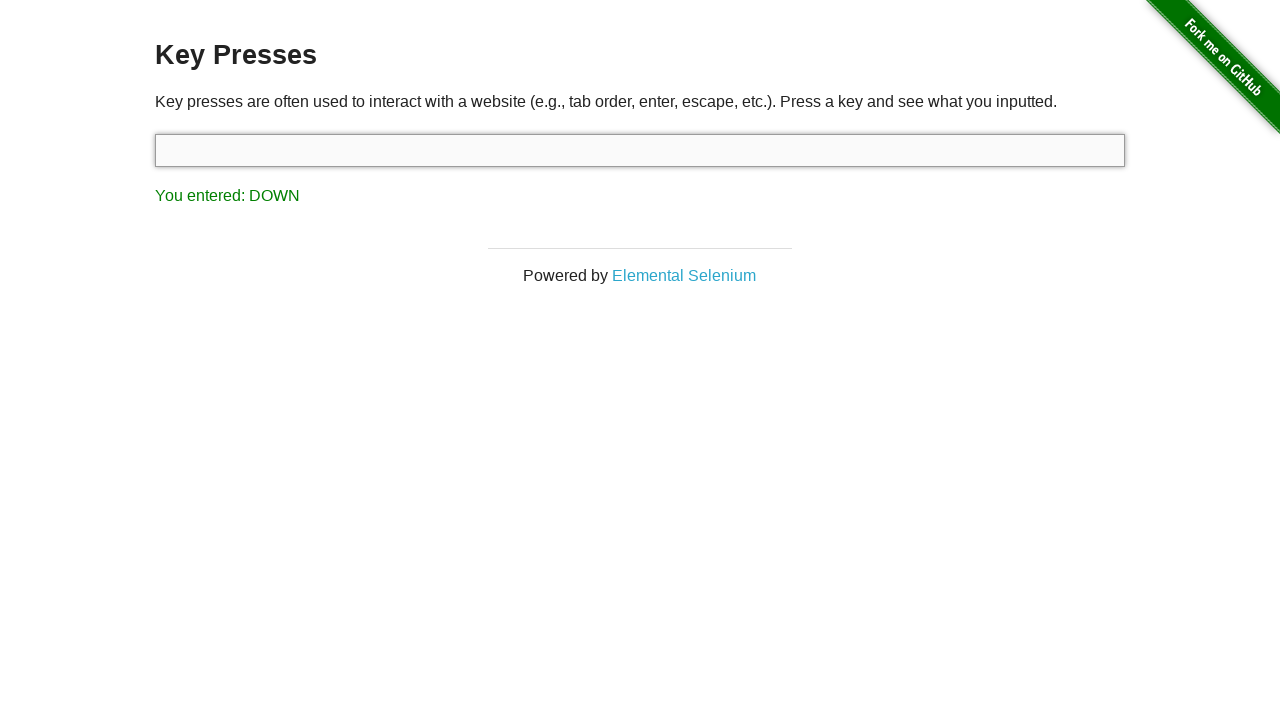

Pressed Escape key on #target
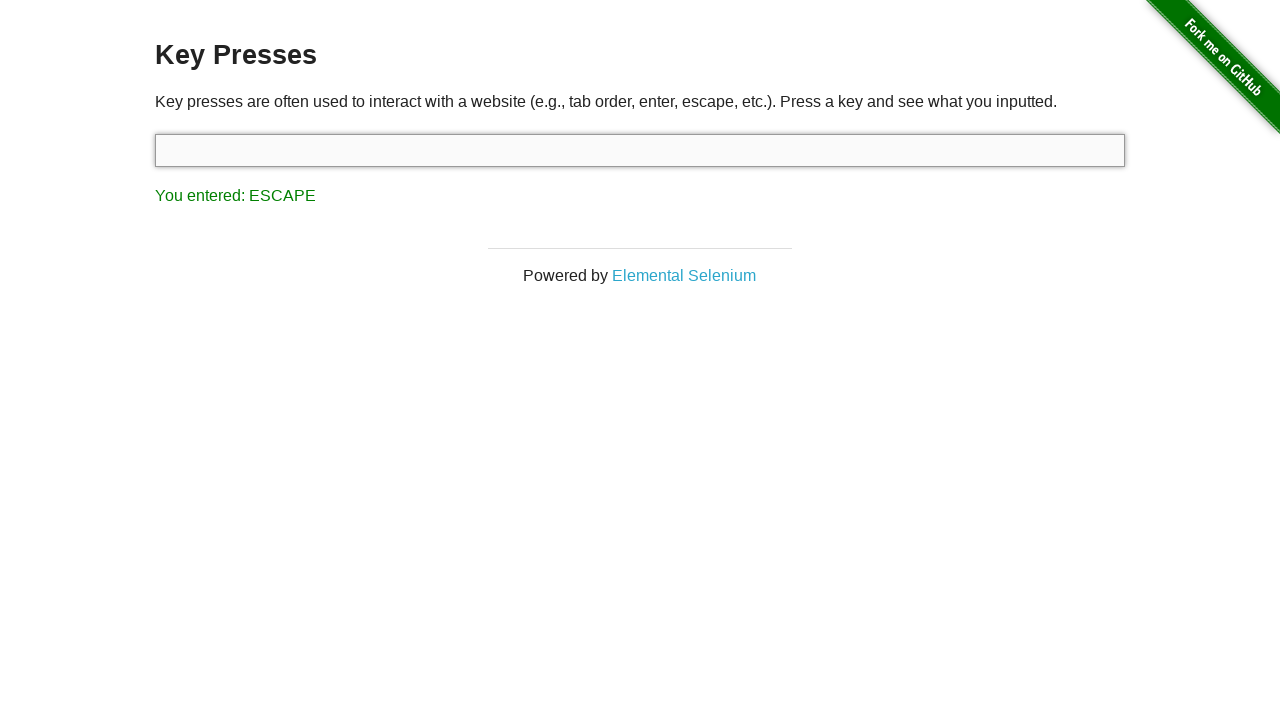

Retrieved result text after Escape press
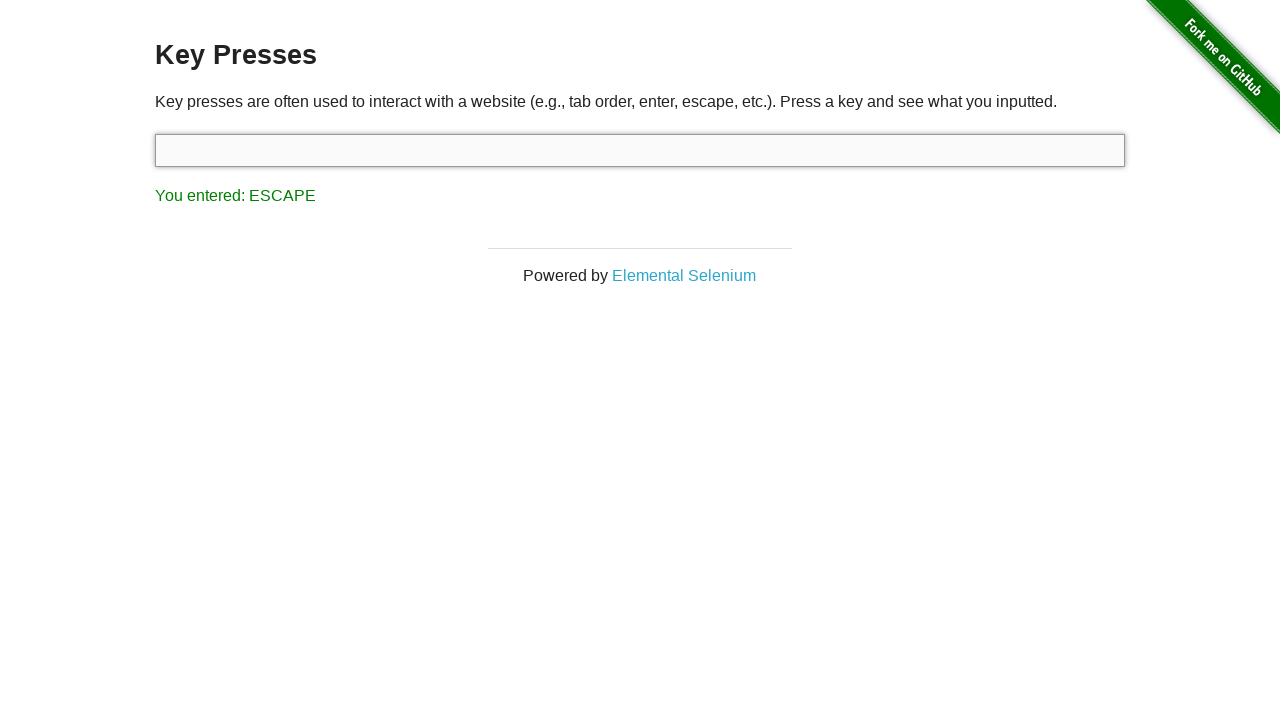

Verified result text is 'You entered: ESCAPE'
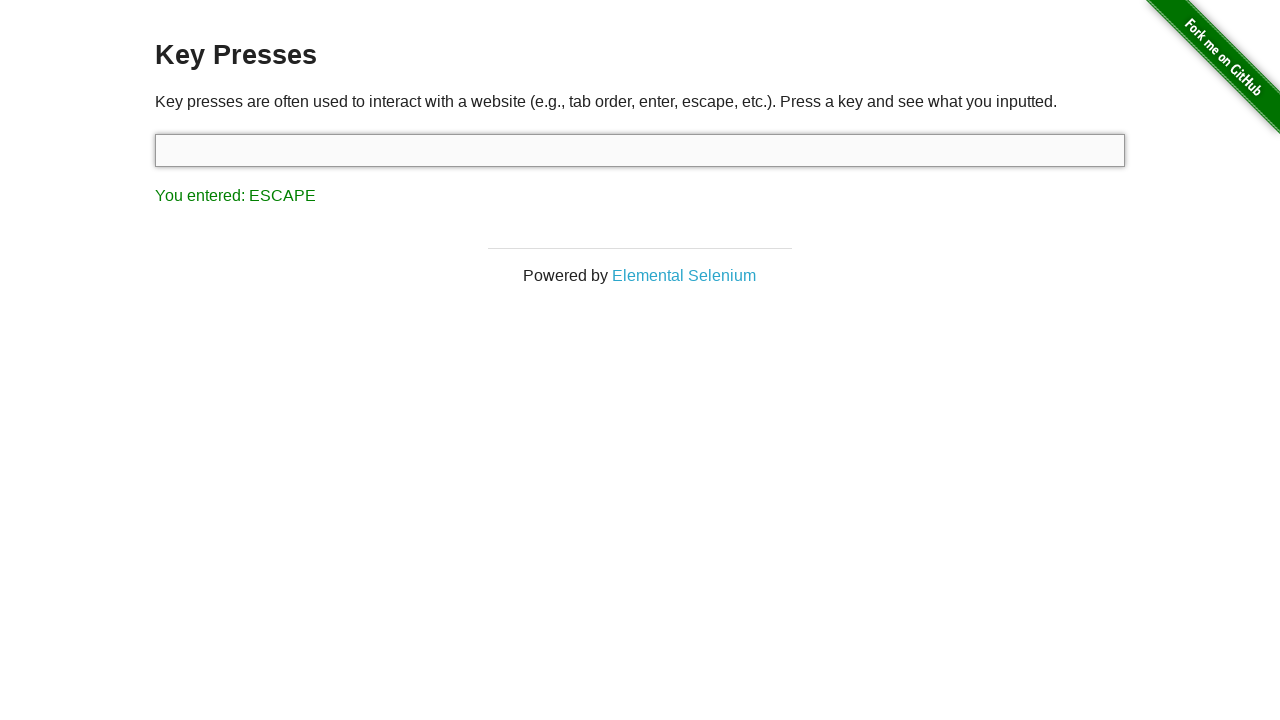

Pressed Backspace key on #target
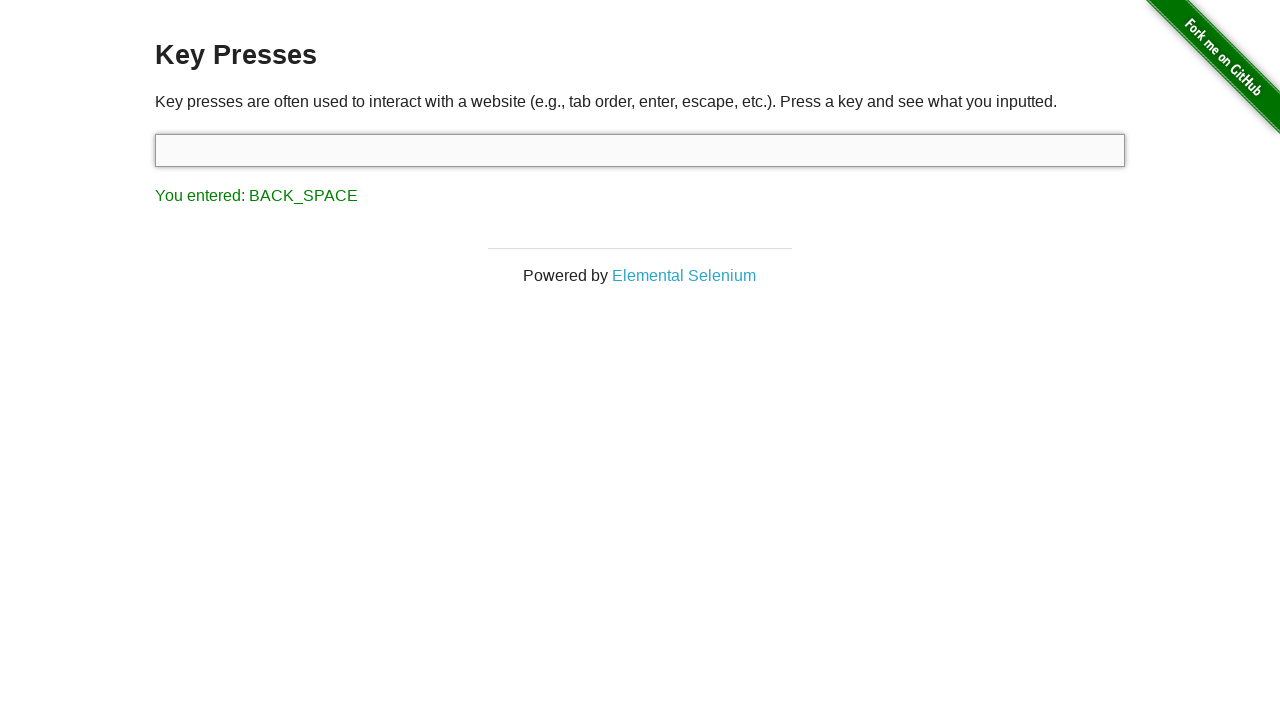

Retrieved result text after Backspace press
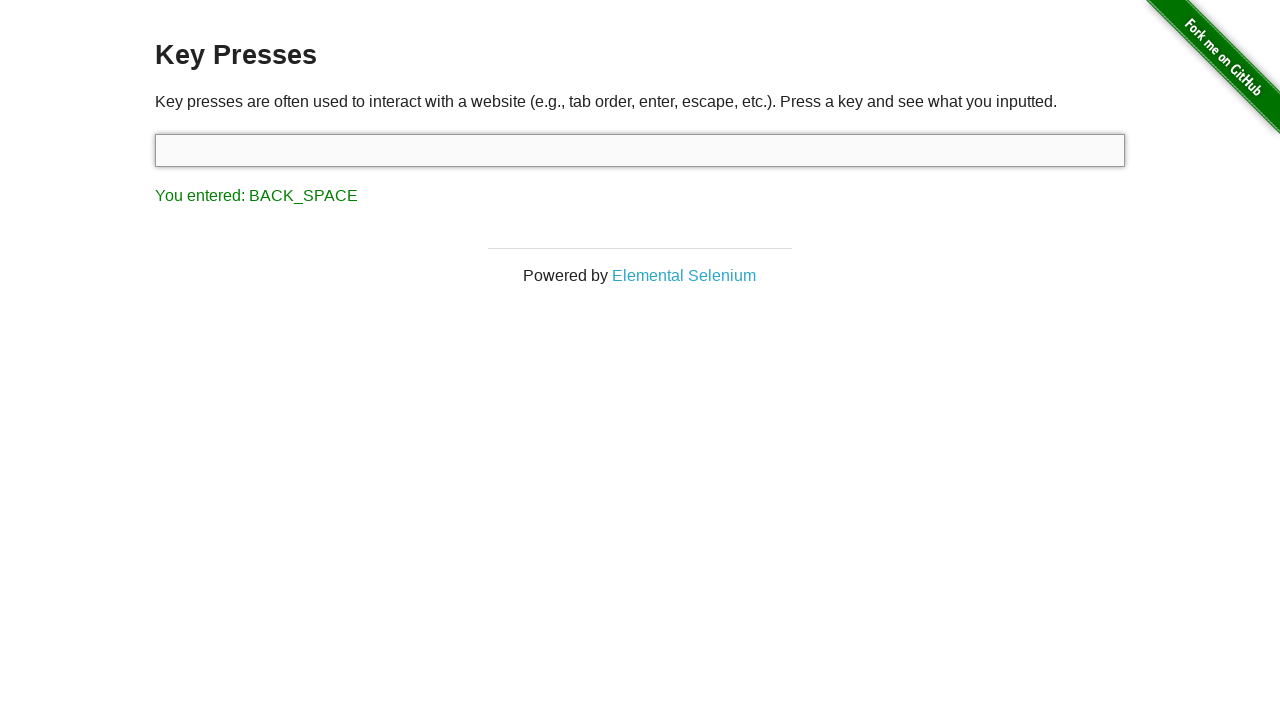

Verified result text is 'You entered: BACK_SPACE'
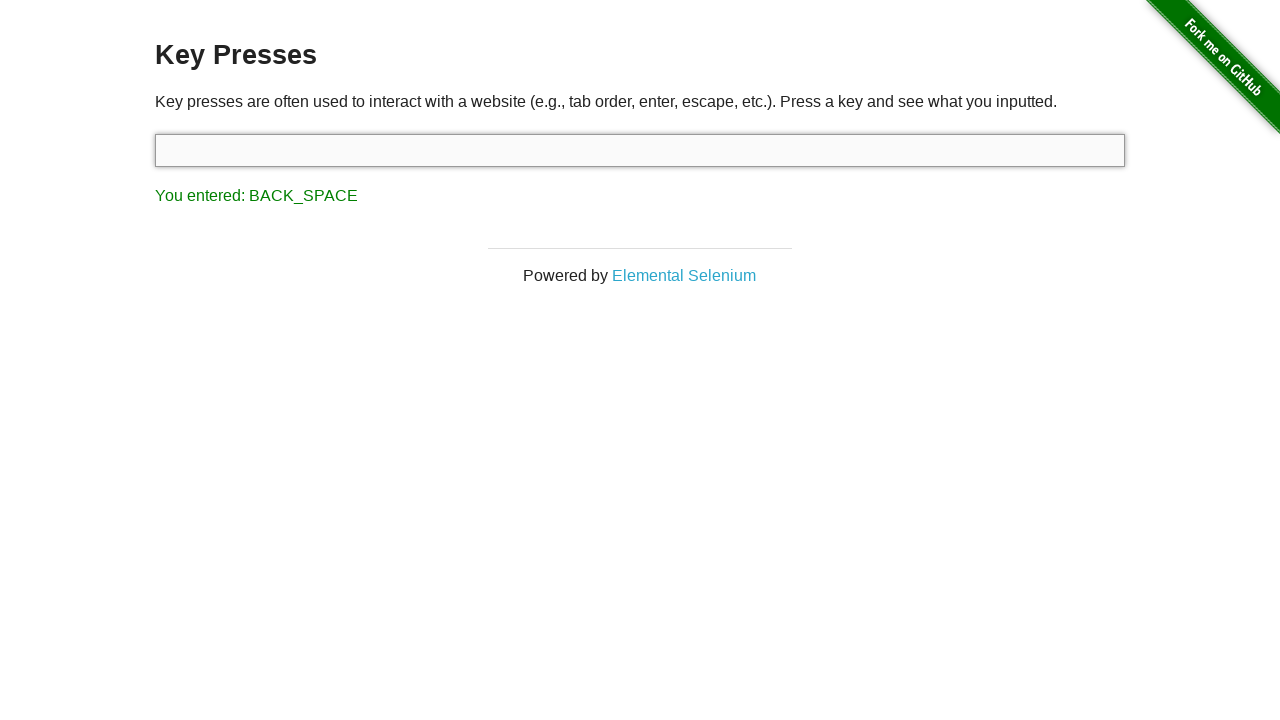

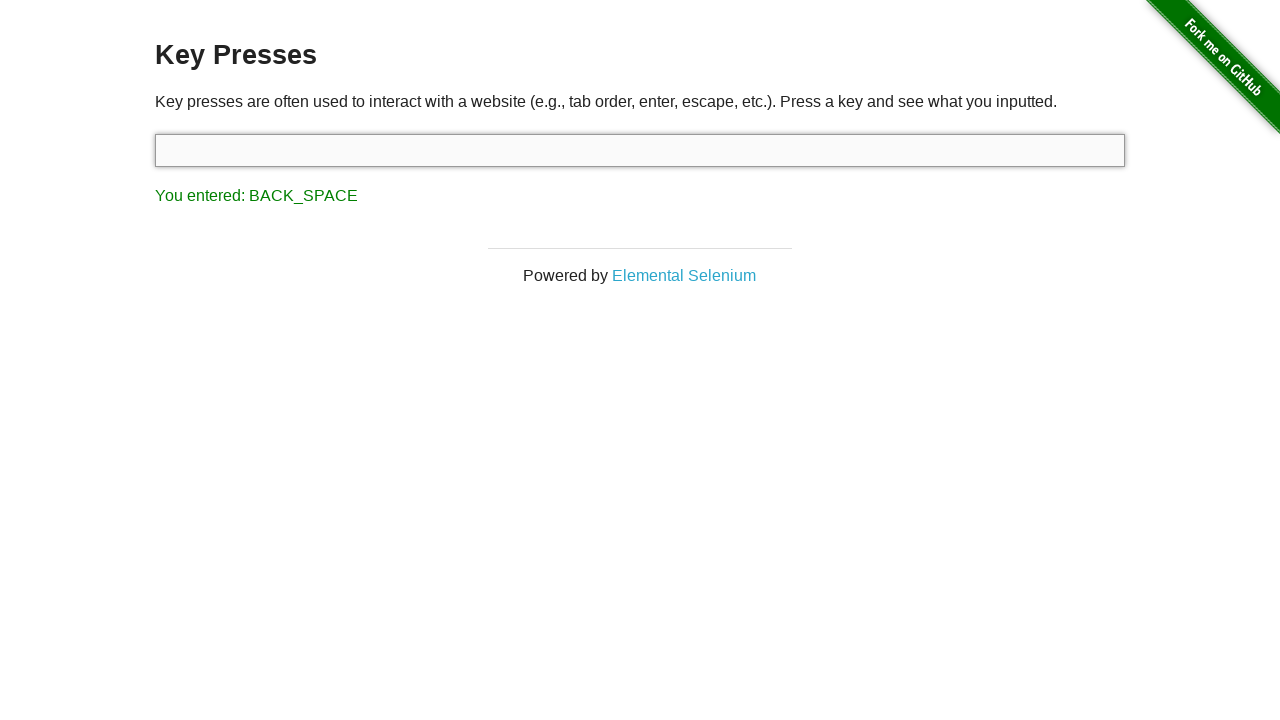